Tests double click functionality by double-clicking on the 'Checkboxes' link

Starting URL: https://practice.cydeo.com/

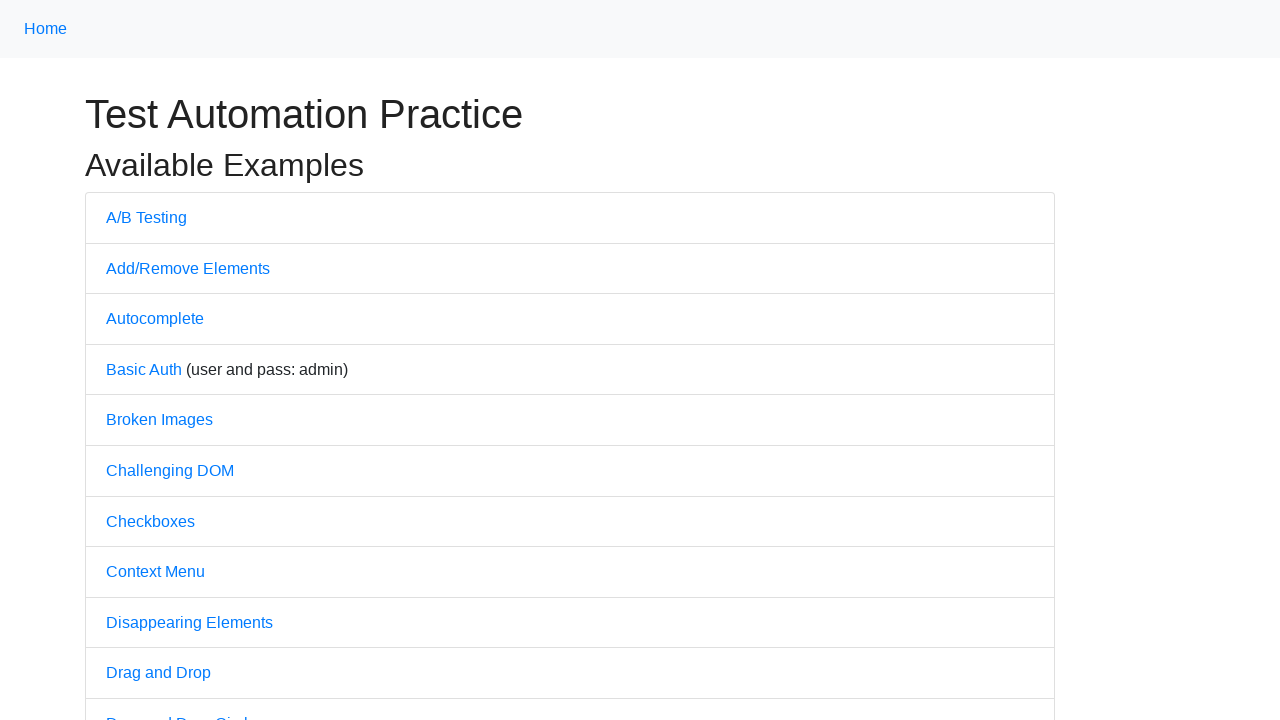

Navigated to https://practice.cydeo.com/
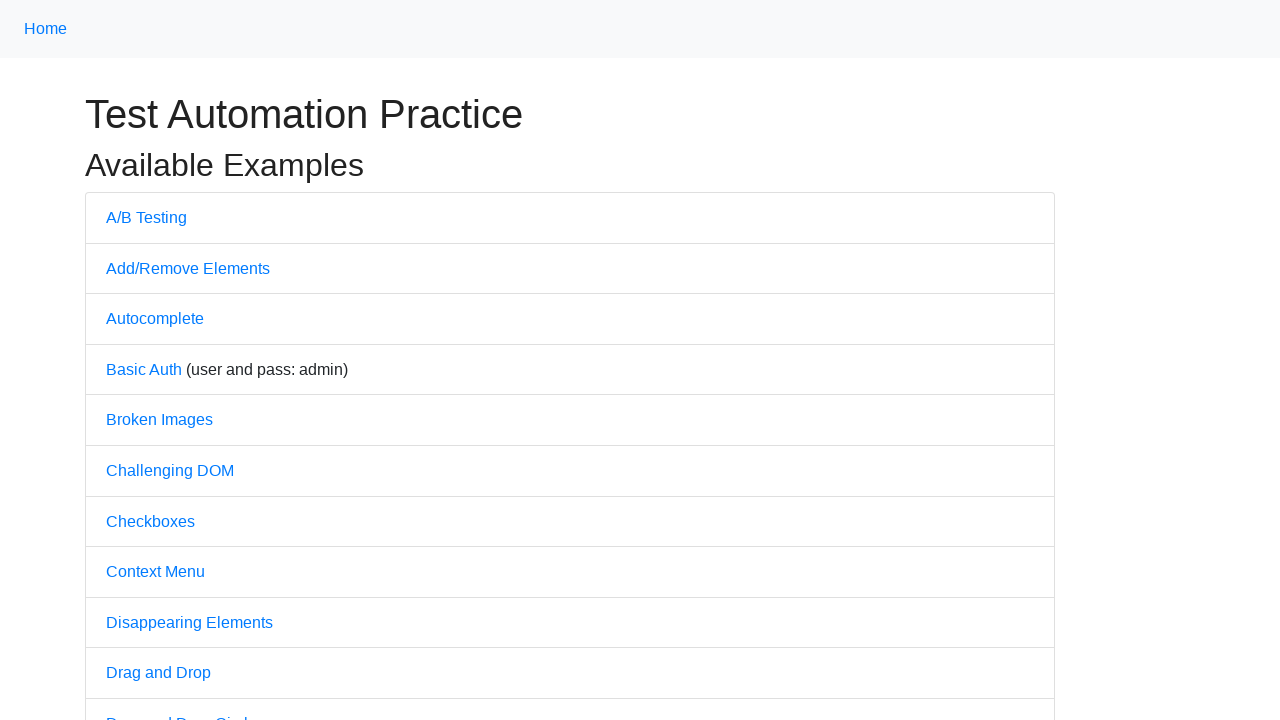

Double-clicked on 'Checkboxes' link at (150, 521) on text='Checkboxes'
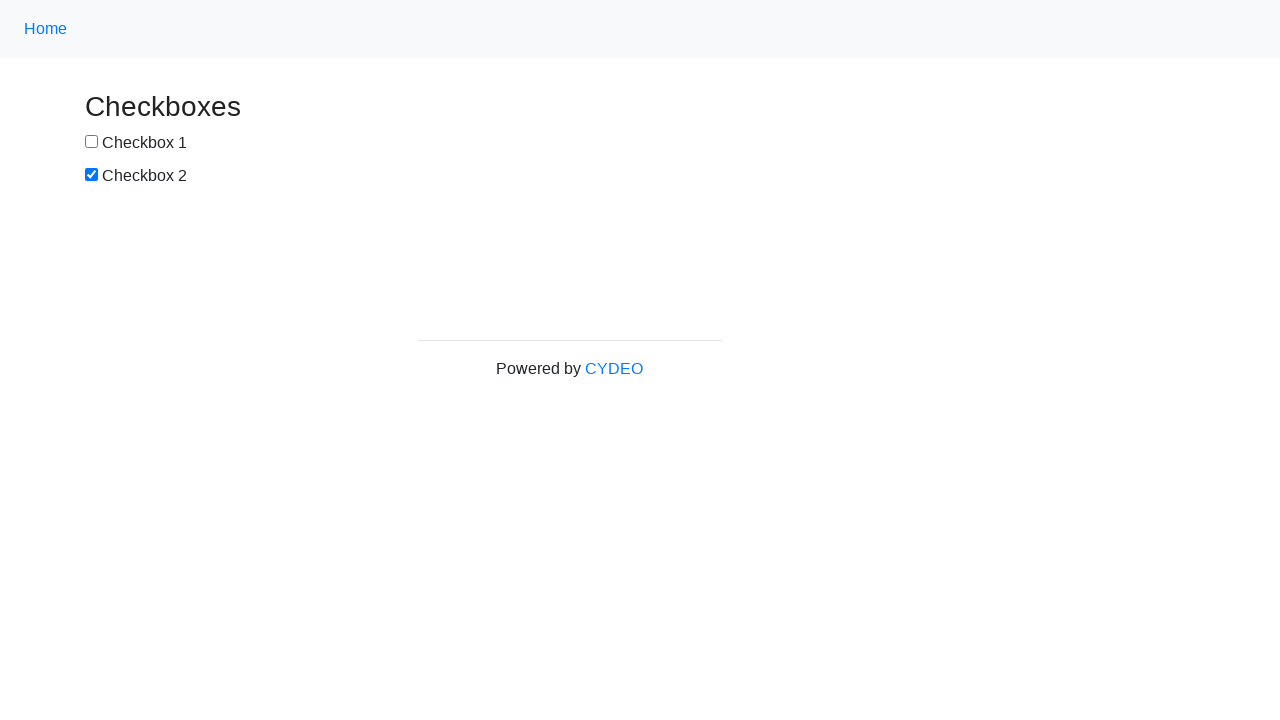

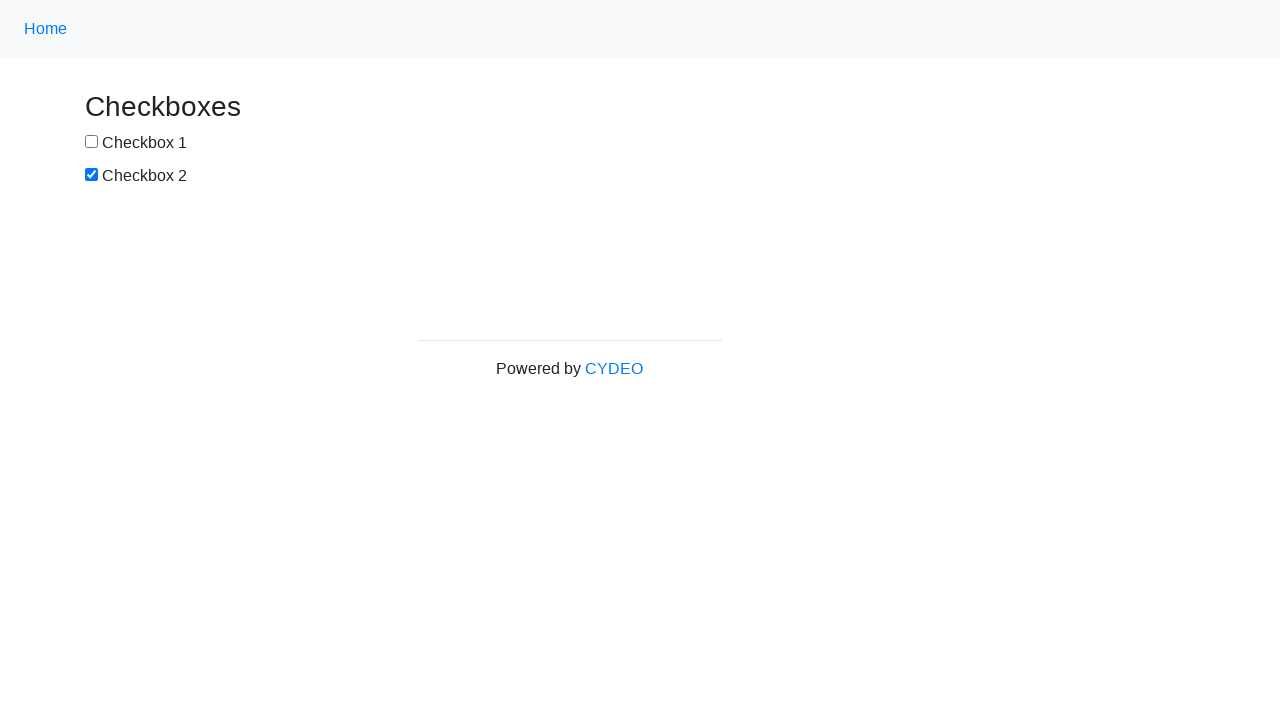